Tests that the main section and footer become visible after adding a todo item

Starting URL: https://demo.playwright.dev/todomvc

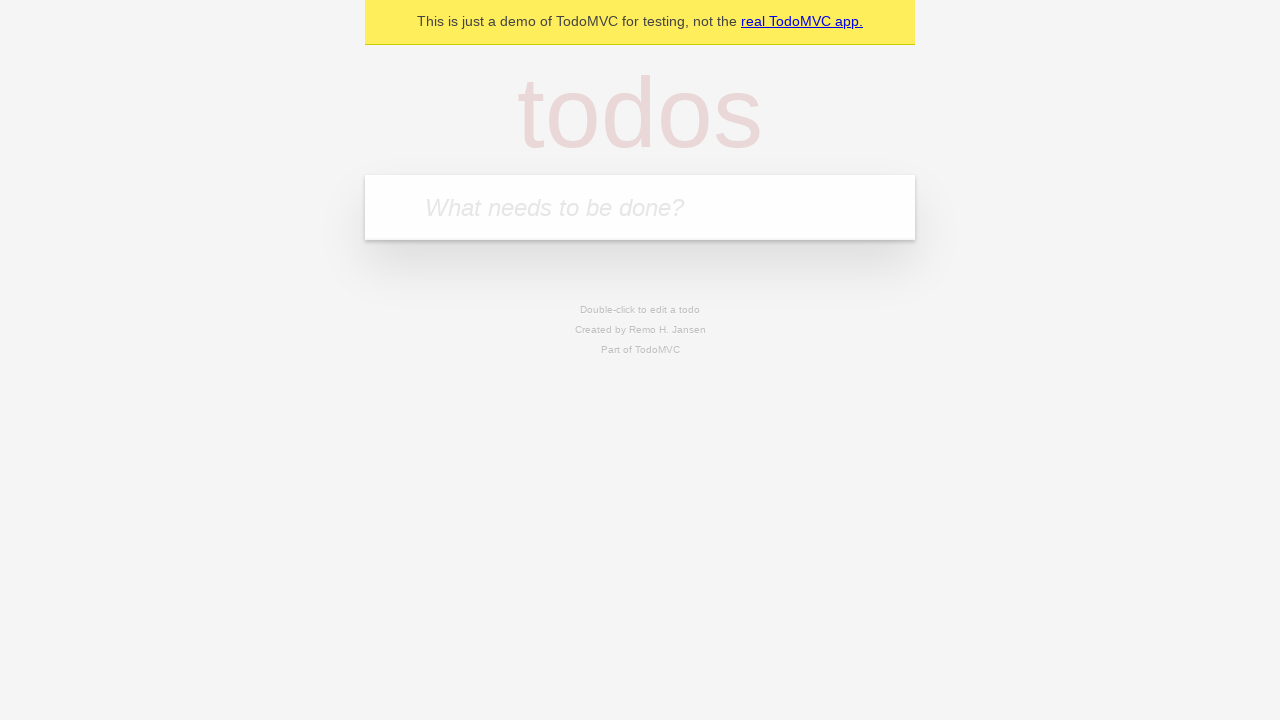

Filled todo input field with 'buy some cheese' on internal:attr=[placeholder="What needs to be done?"i]
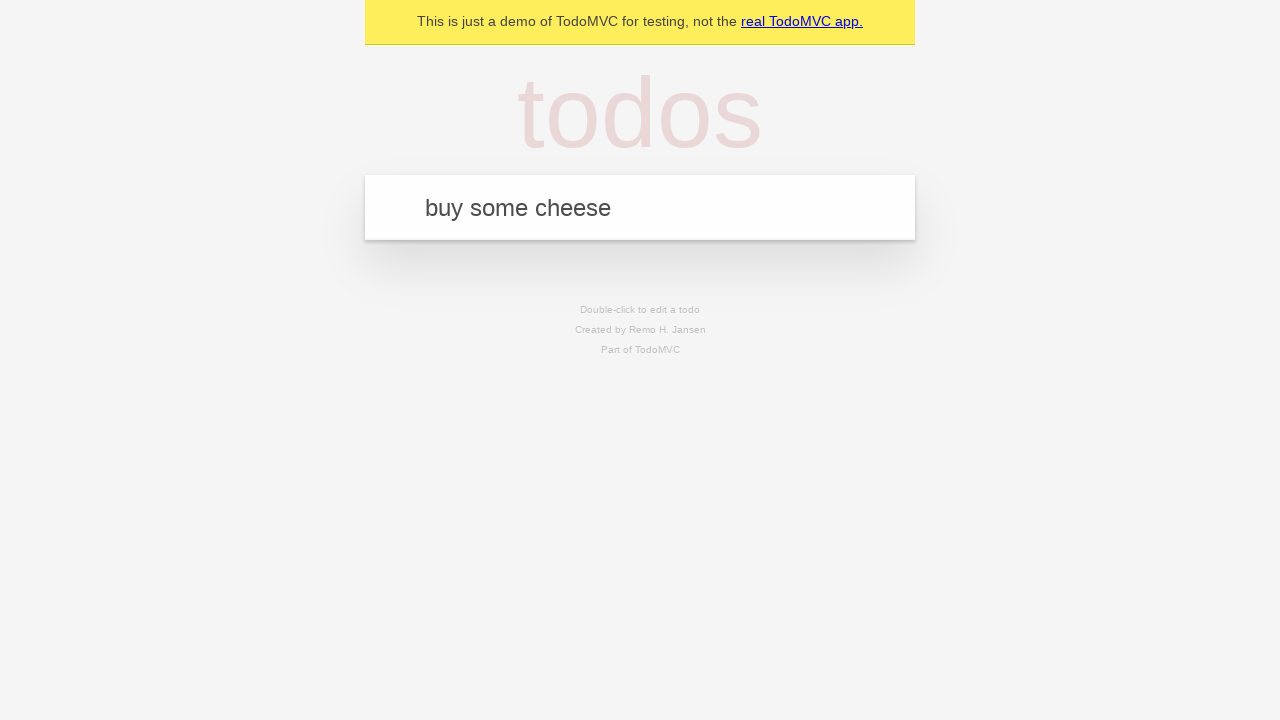

Pressed Enter to add todo item on internal:attr=[placeholder="What needs to be done?"i]
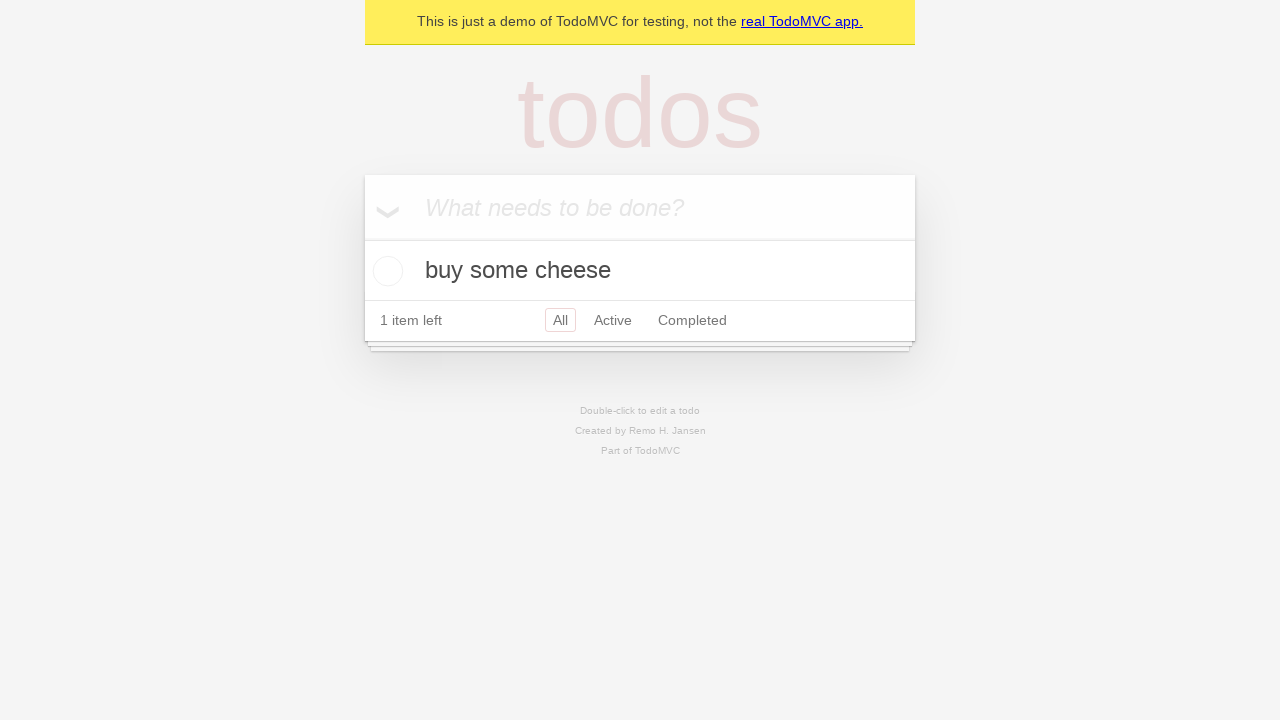

Main section became visible after adding todo item
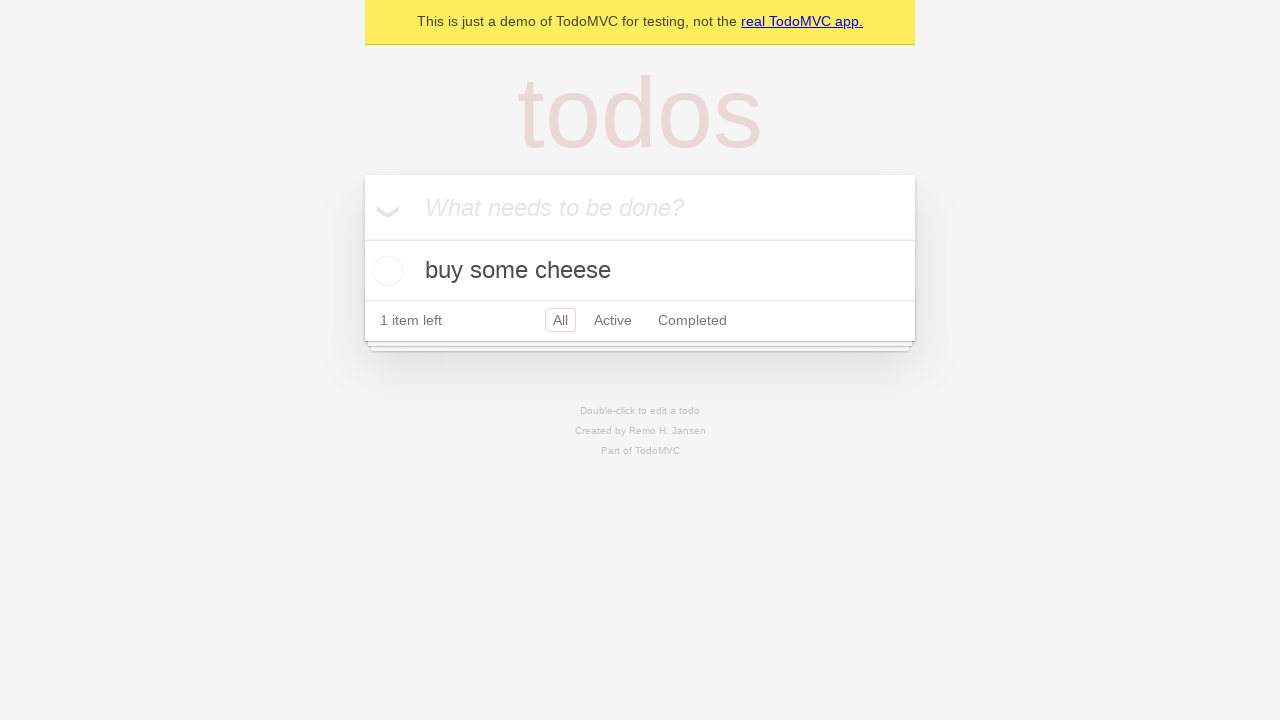

Footer section became visible after adding todo item
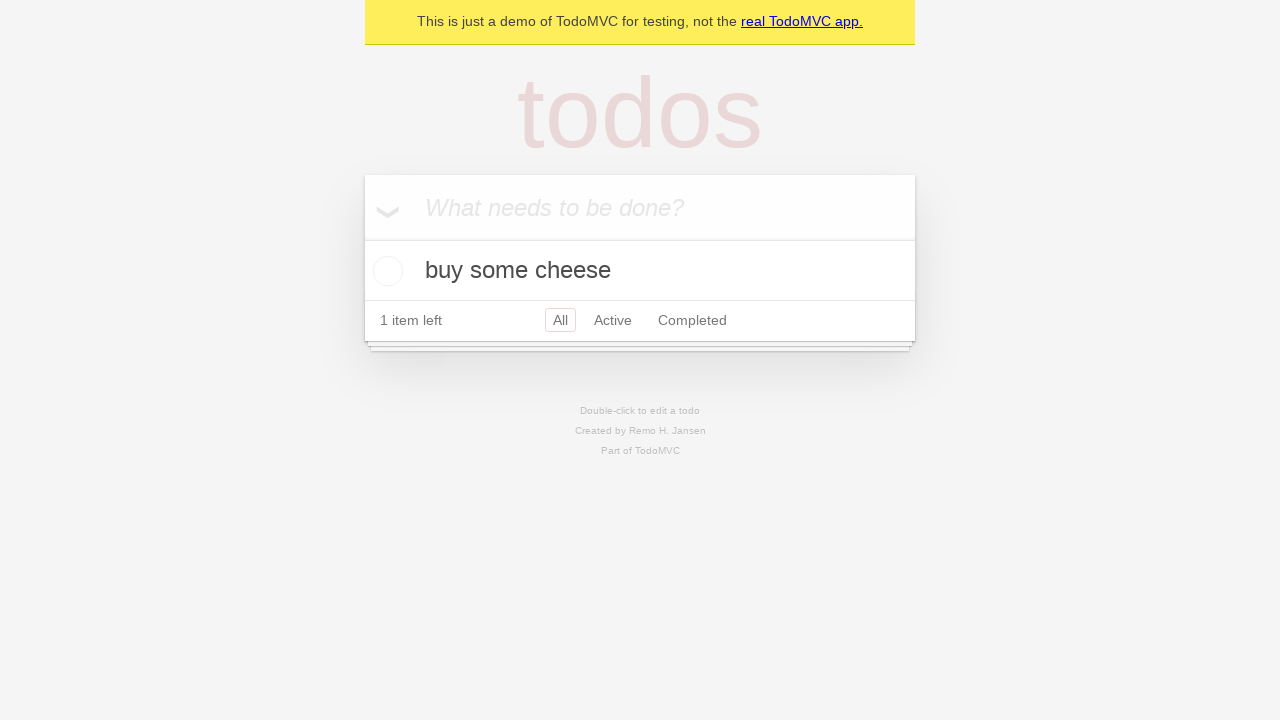

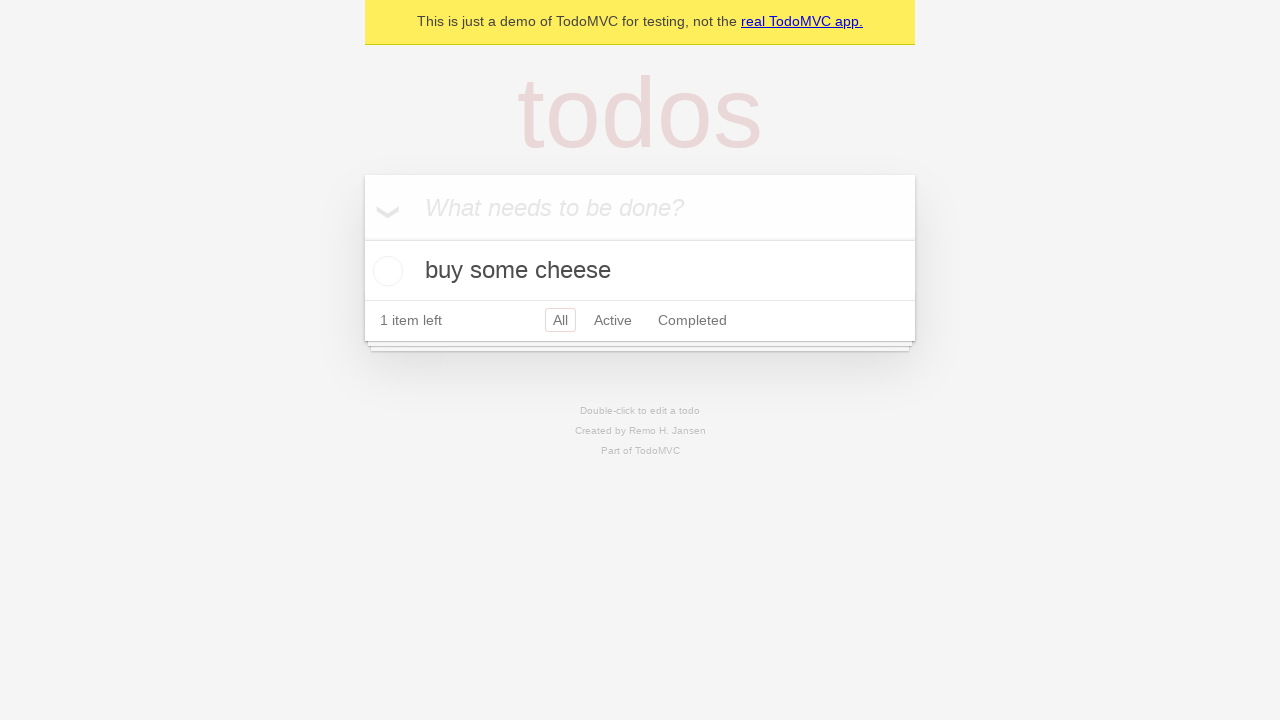